Tests child window handling by clicking a button that opens a new window, switching to the child window to verify it opened, then closing it and returning to the parent window.

Starting URL: https://demo.automationtesting.in/Windows.html

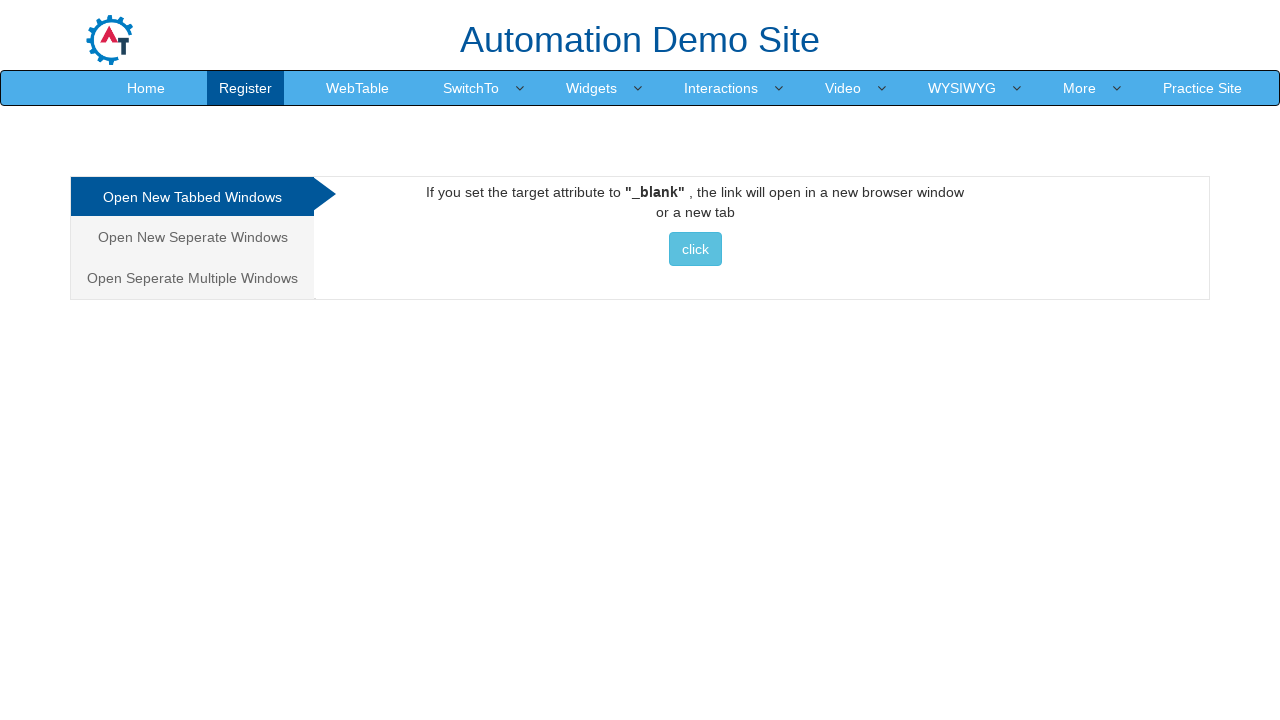

Clicked button to open child window at (695, 249) on button.btn-info:has-text('click')
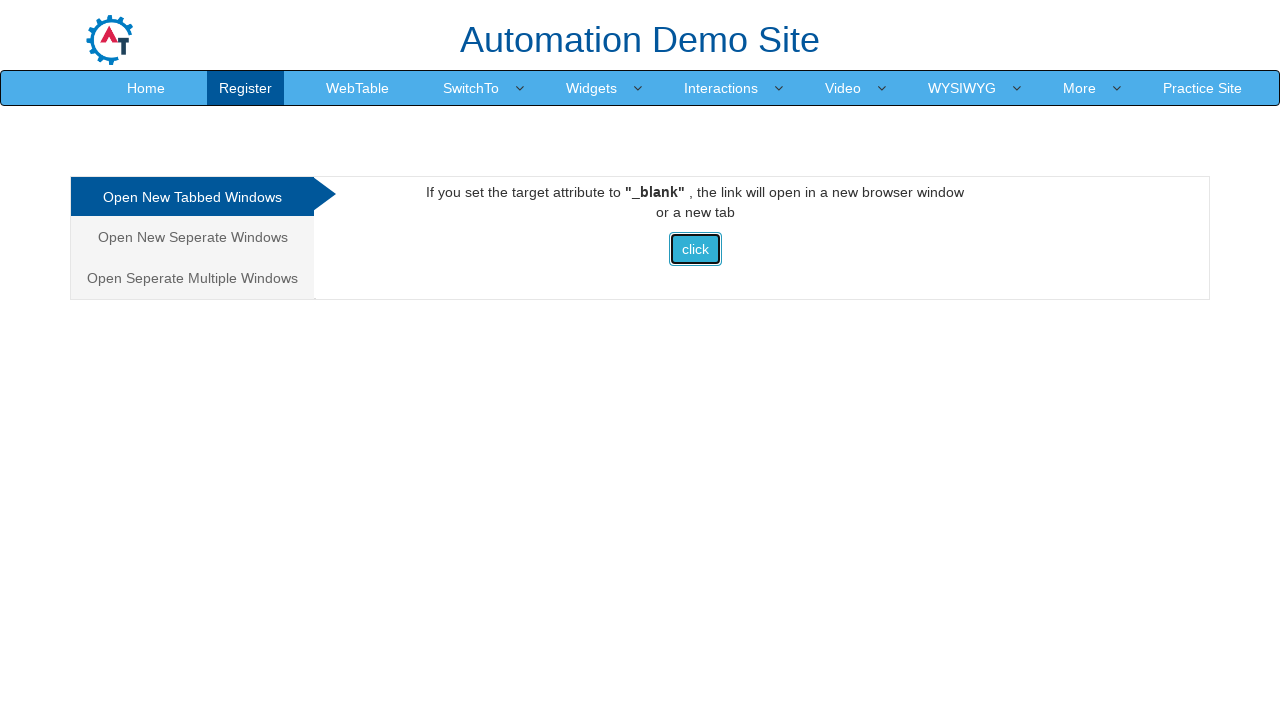

Child window opened and captured
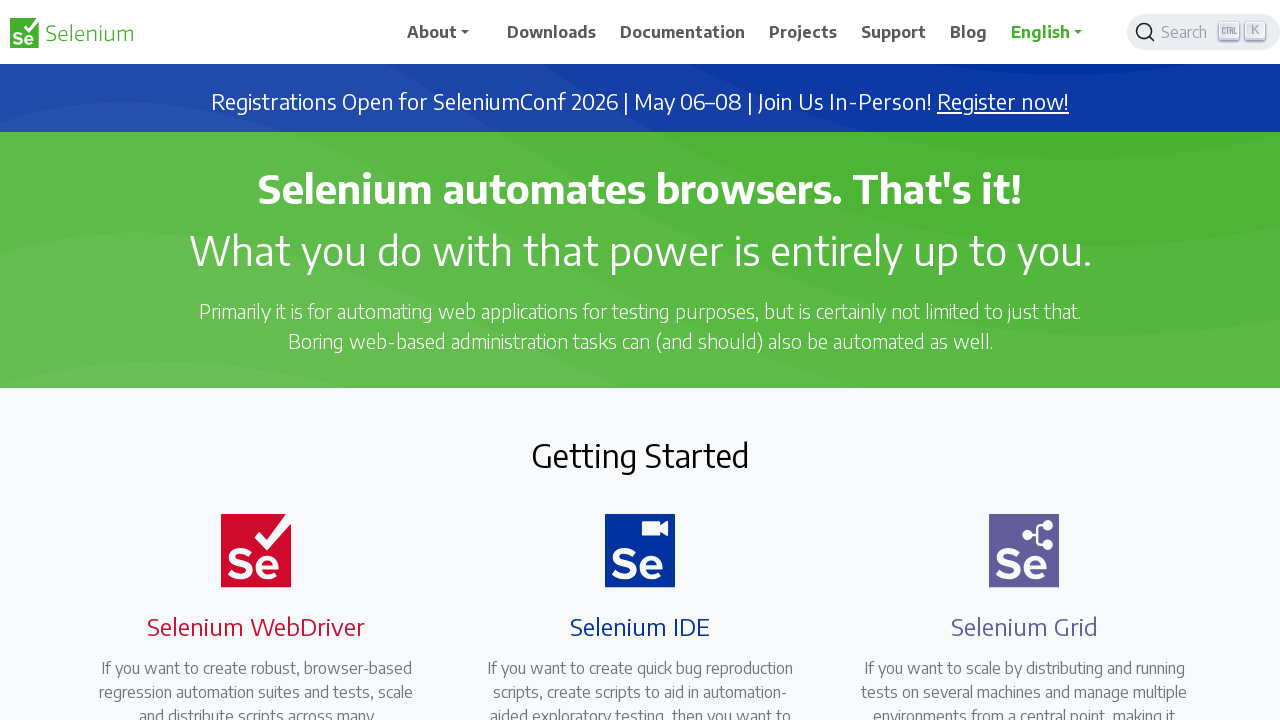

Child window finished loading
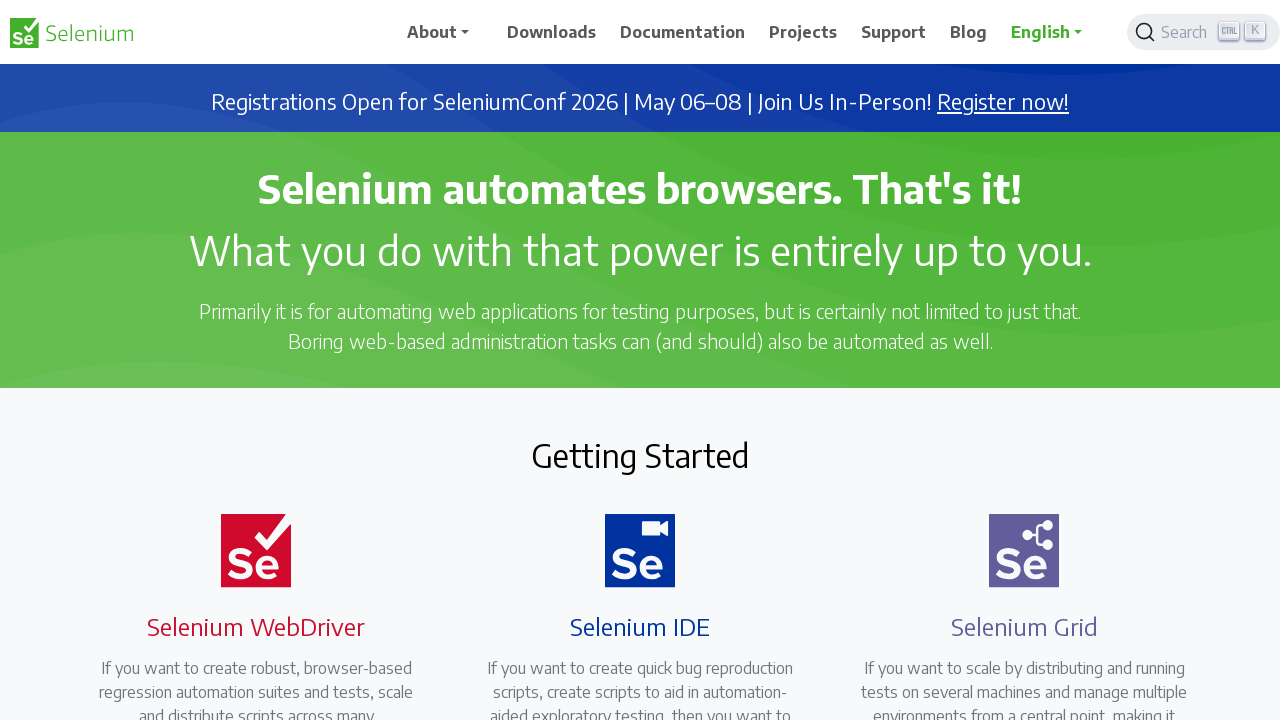

Child window closed
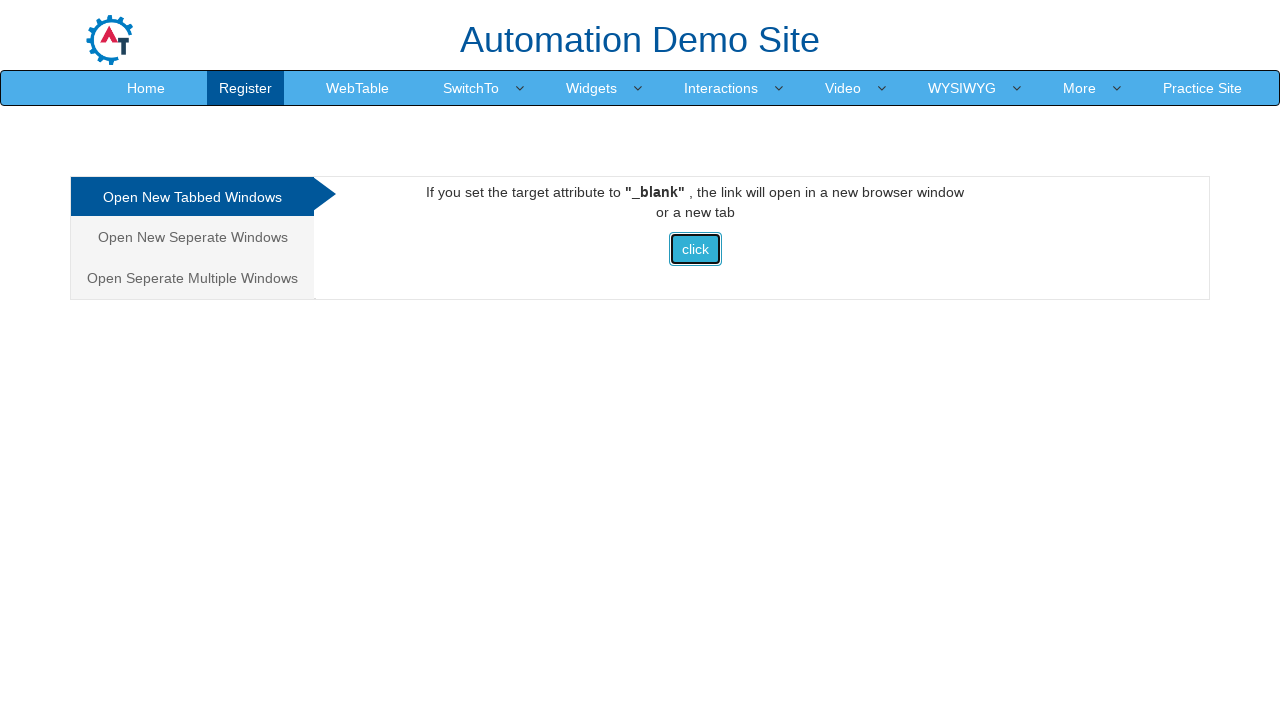

Parent window verified as active after child window closure
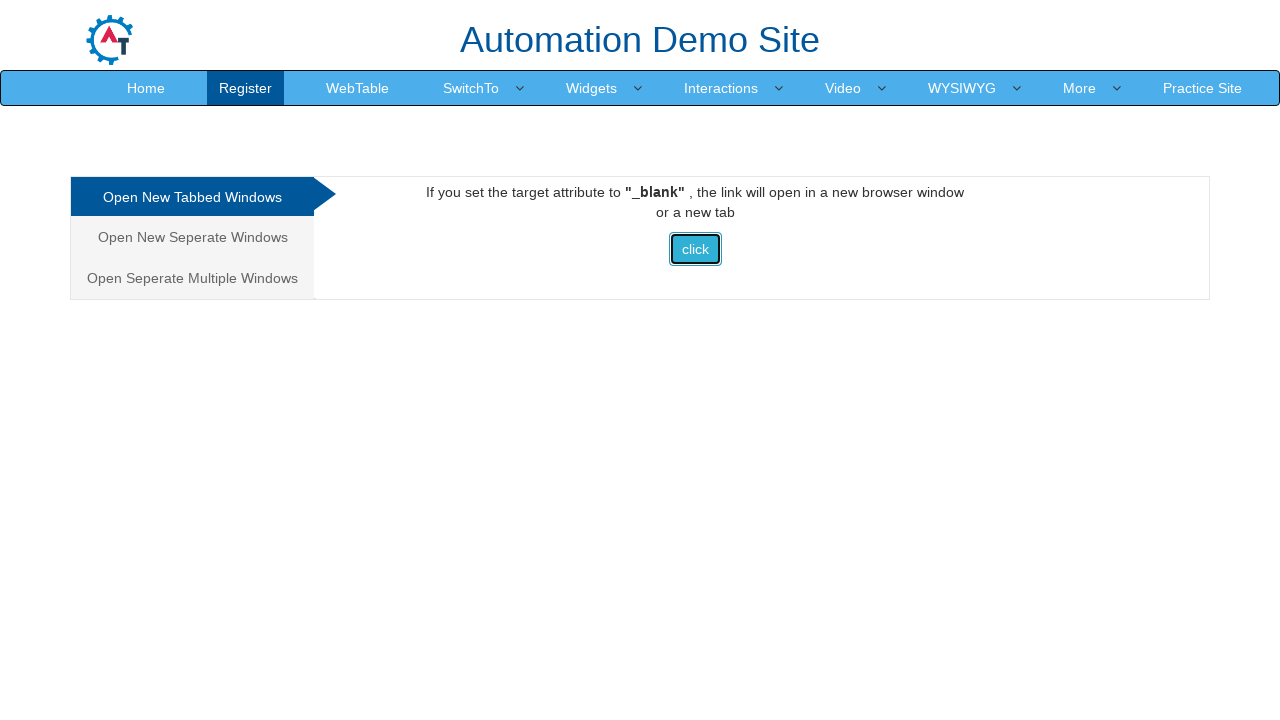

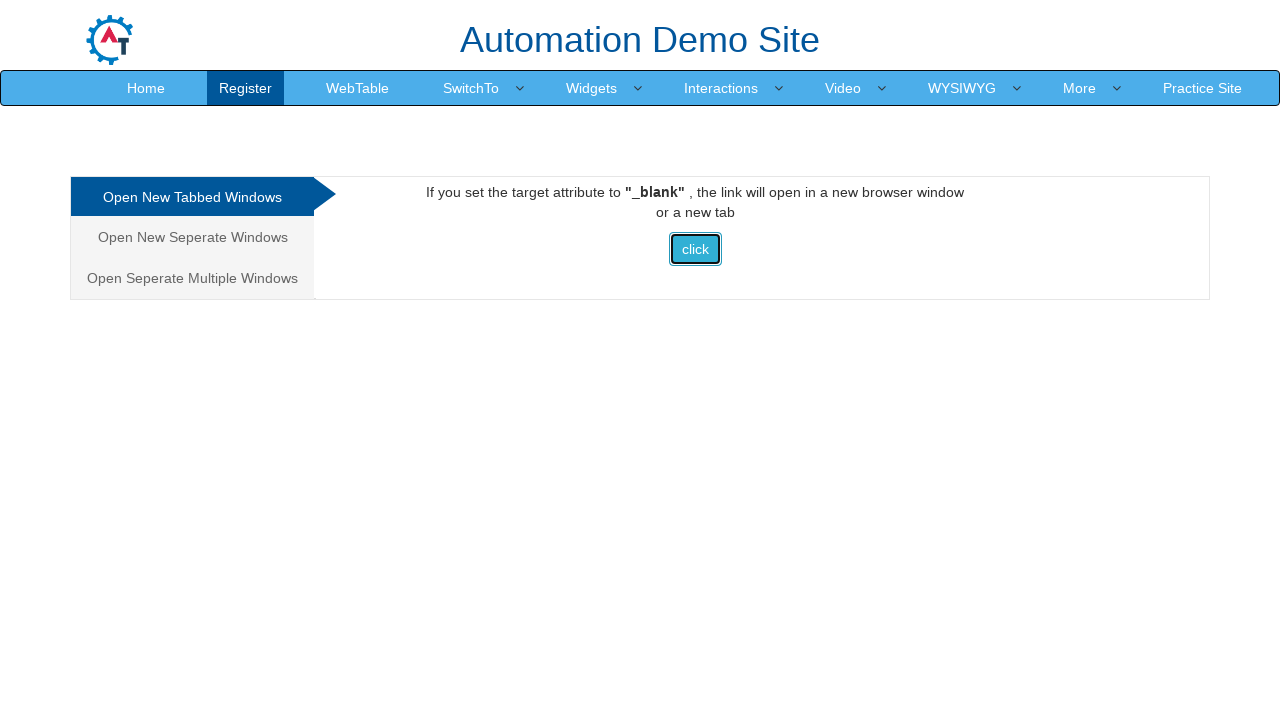